Tests JavaScript confirm dialog by clicking the confirm button and accepting (OK) the dialog

Starting URL: https://the-internet.herokuapp.com/javascript_alerts

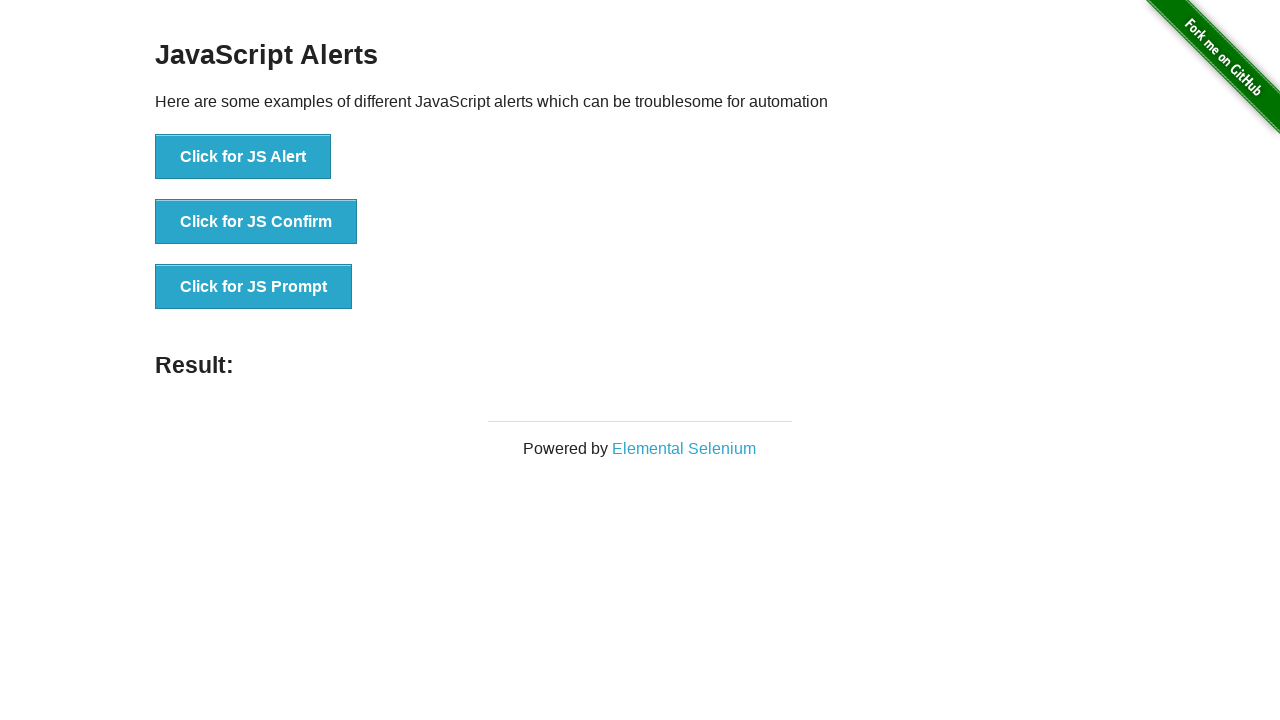

Set up dialog handler to accept confirm dialogs
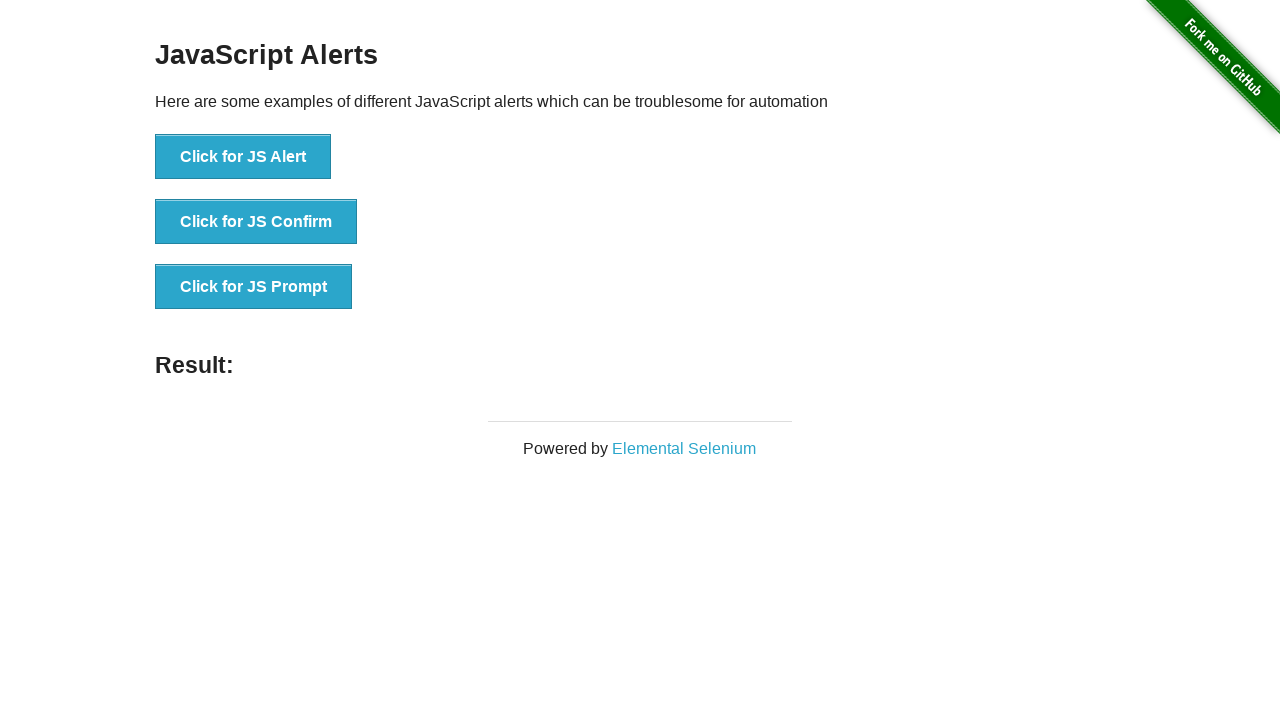

Clicked the JS Confirm button at (256, 222) on button:has-text("Click for JS Confirm")
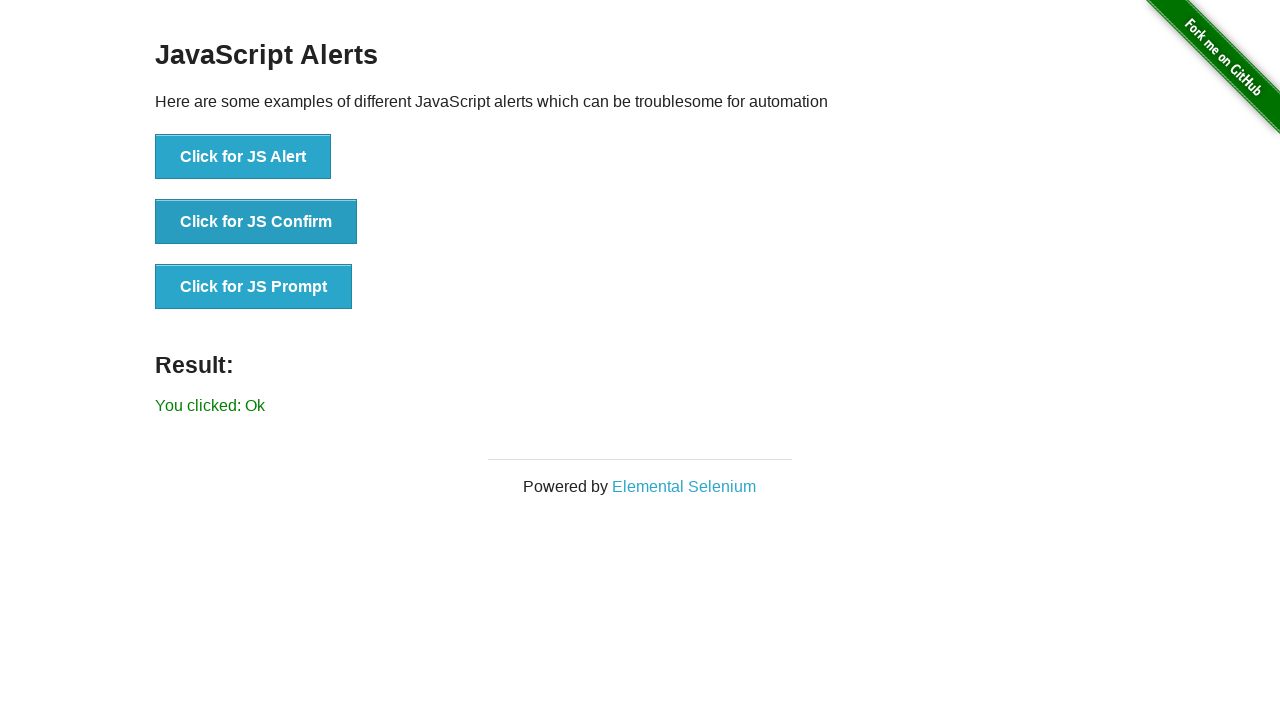

Confirm dialog was accepted and result message displayed
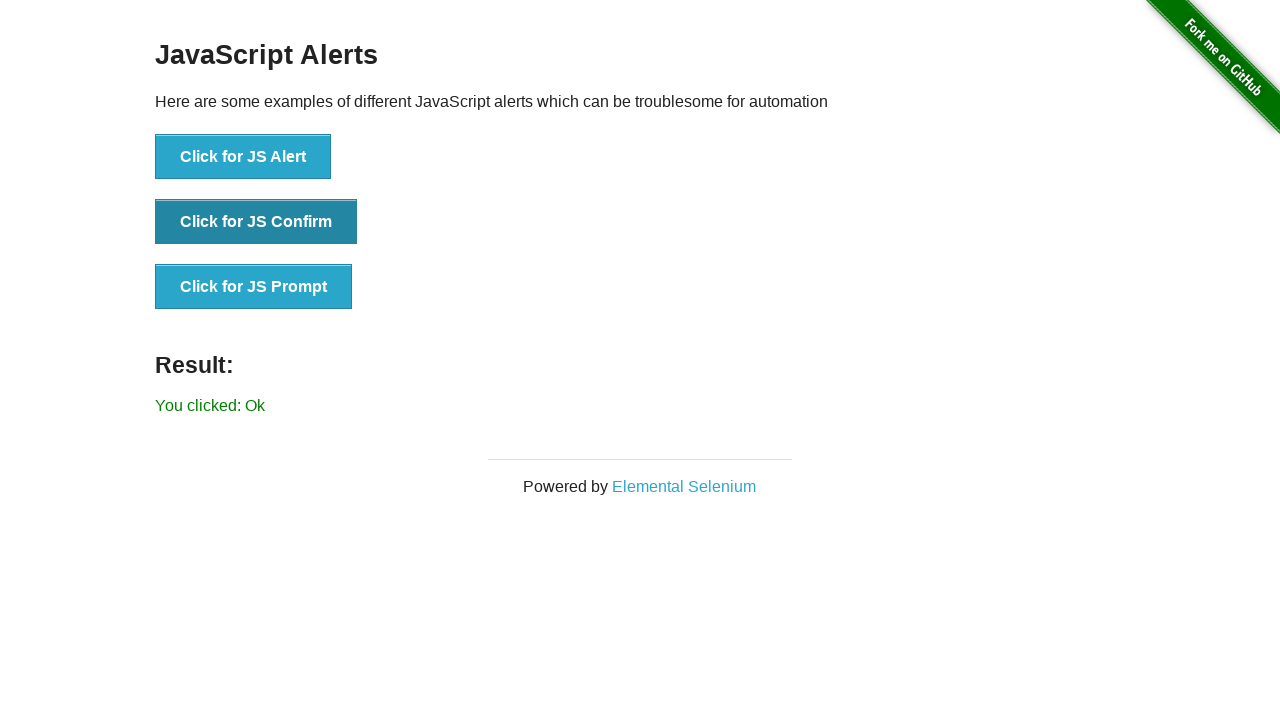

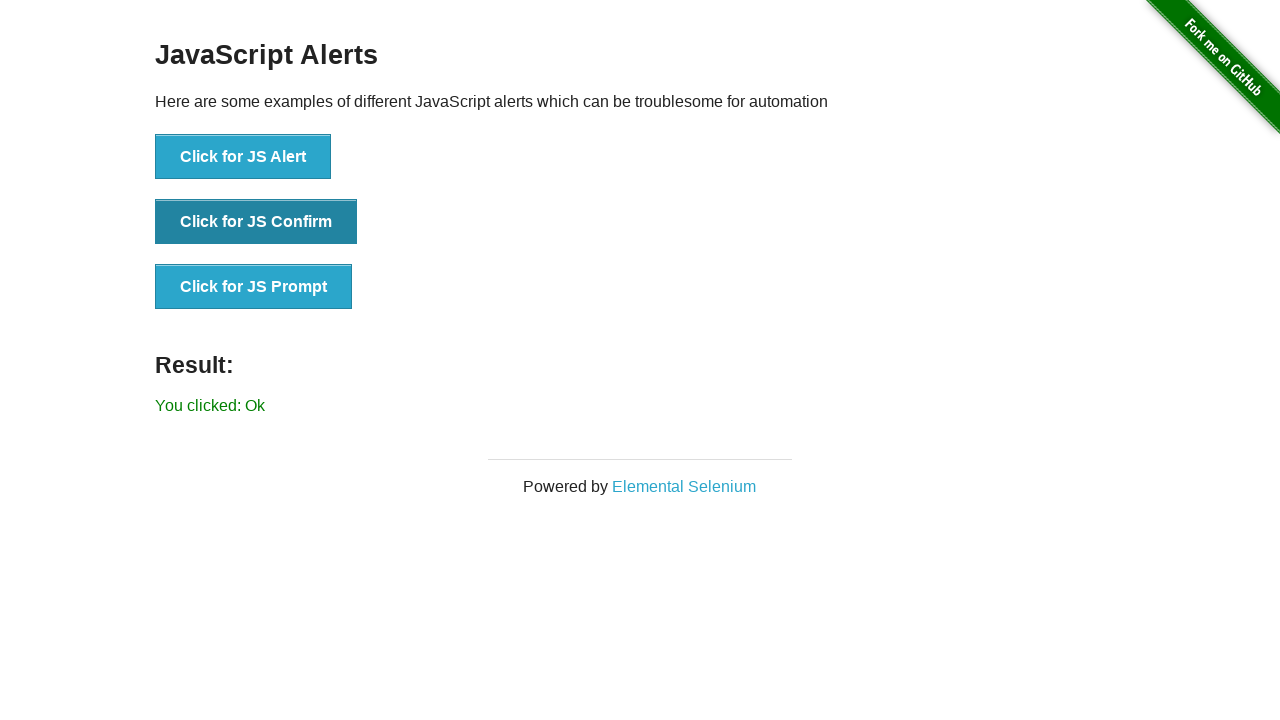